Tests dropdown functionality by selecting an option by index and verifying the selected option text matches the expected value.

Starting URL: http://the-internet.herokuapp.com/dropdown

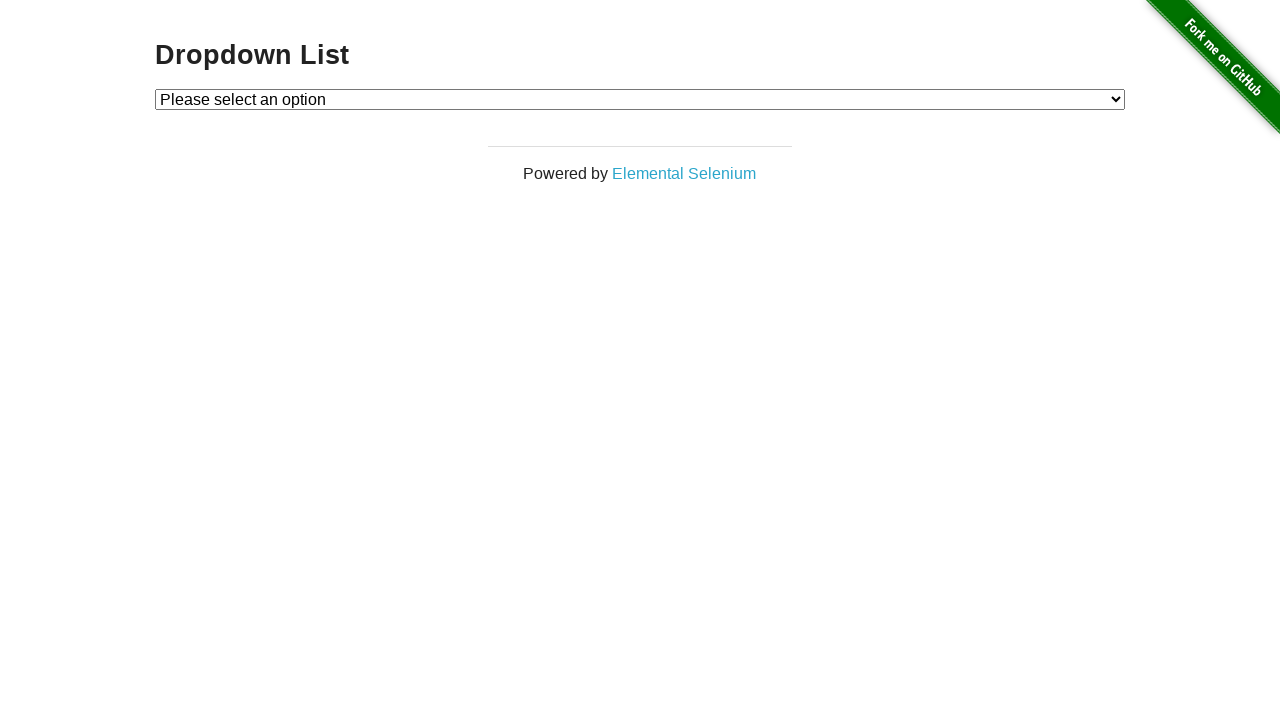

Selected option at index 1 from dropdown on #dropdown
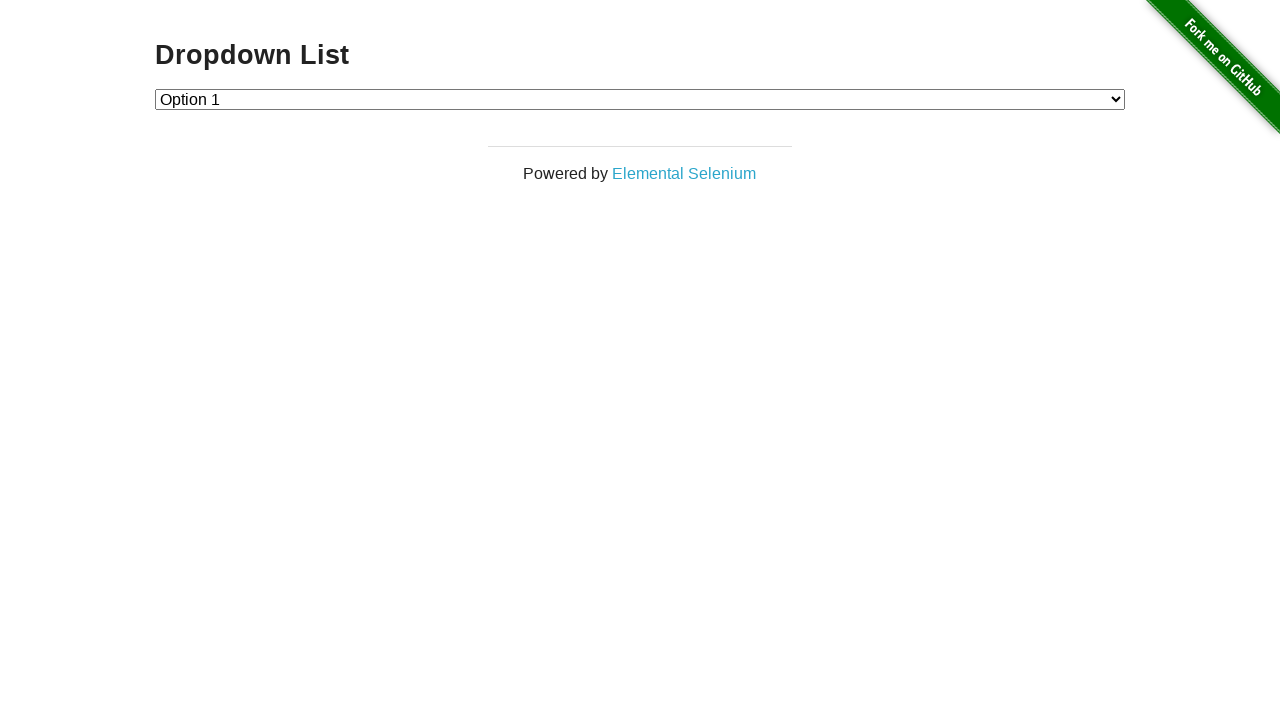

Retrieved selected option value from dropdown
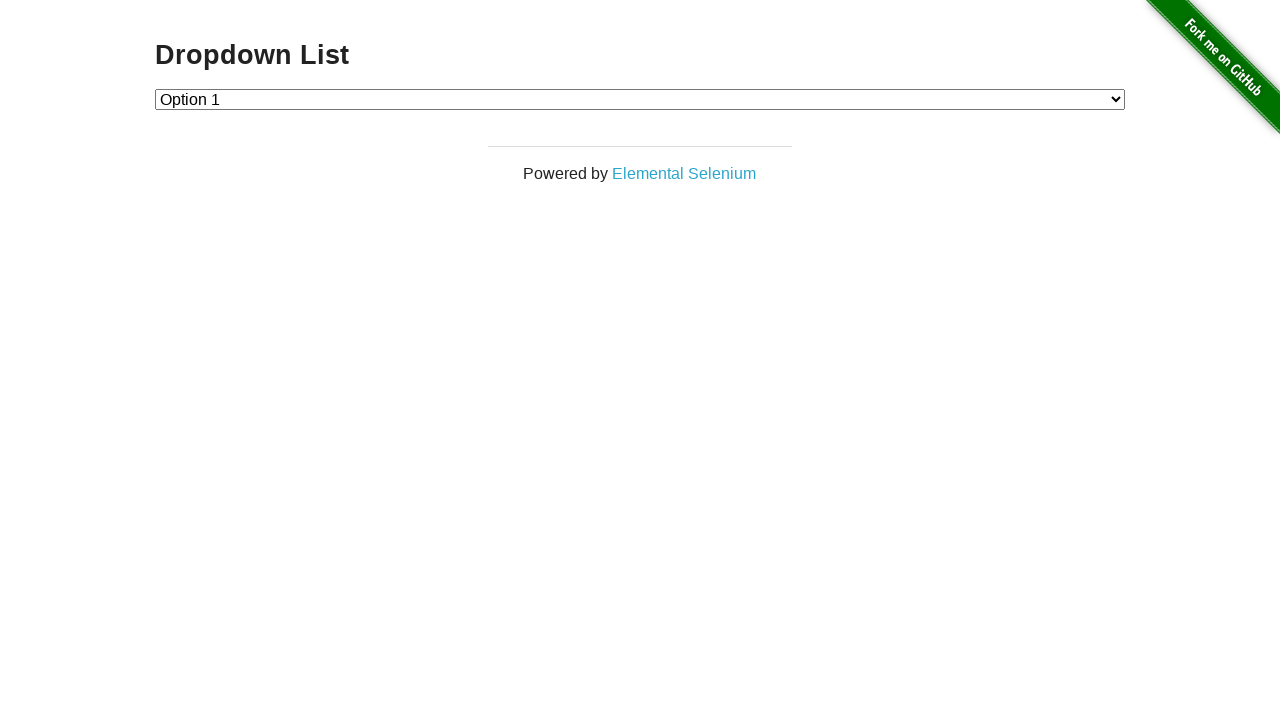

Verified selected option value is '1'
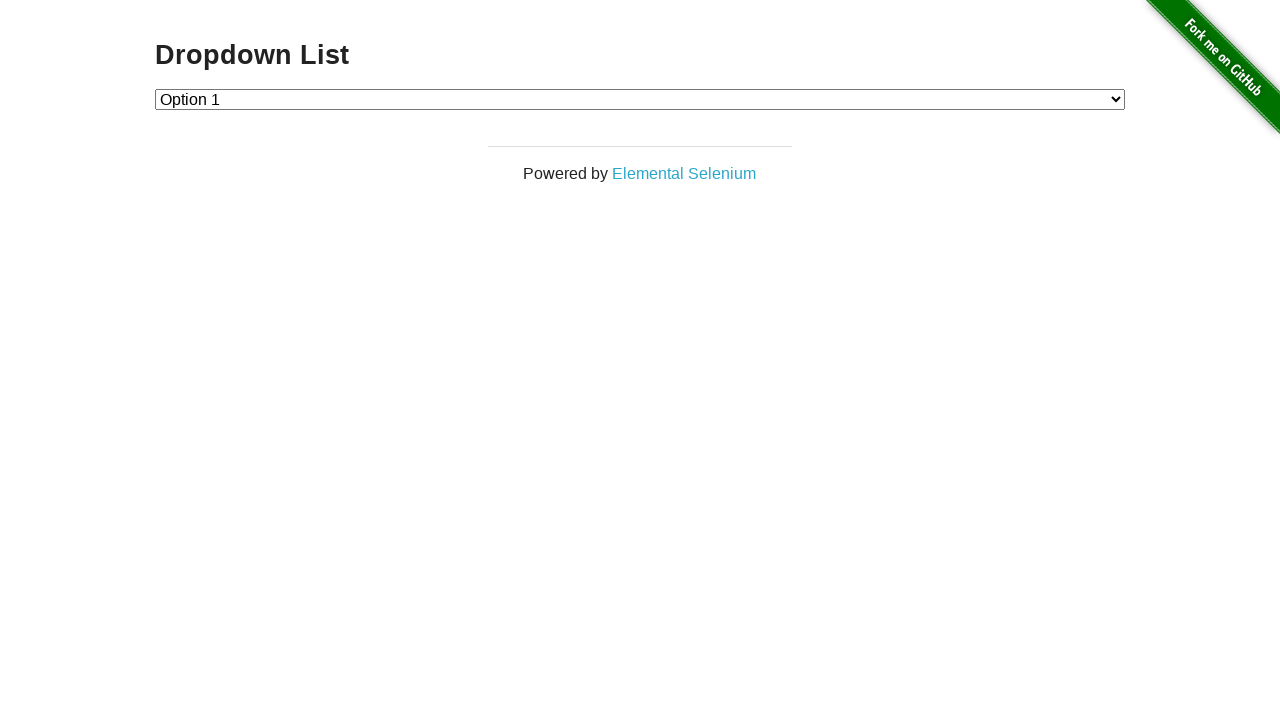

Retrieved visible text of selected option
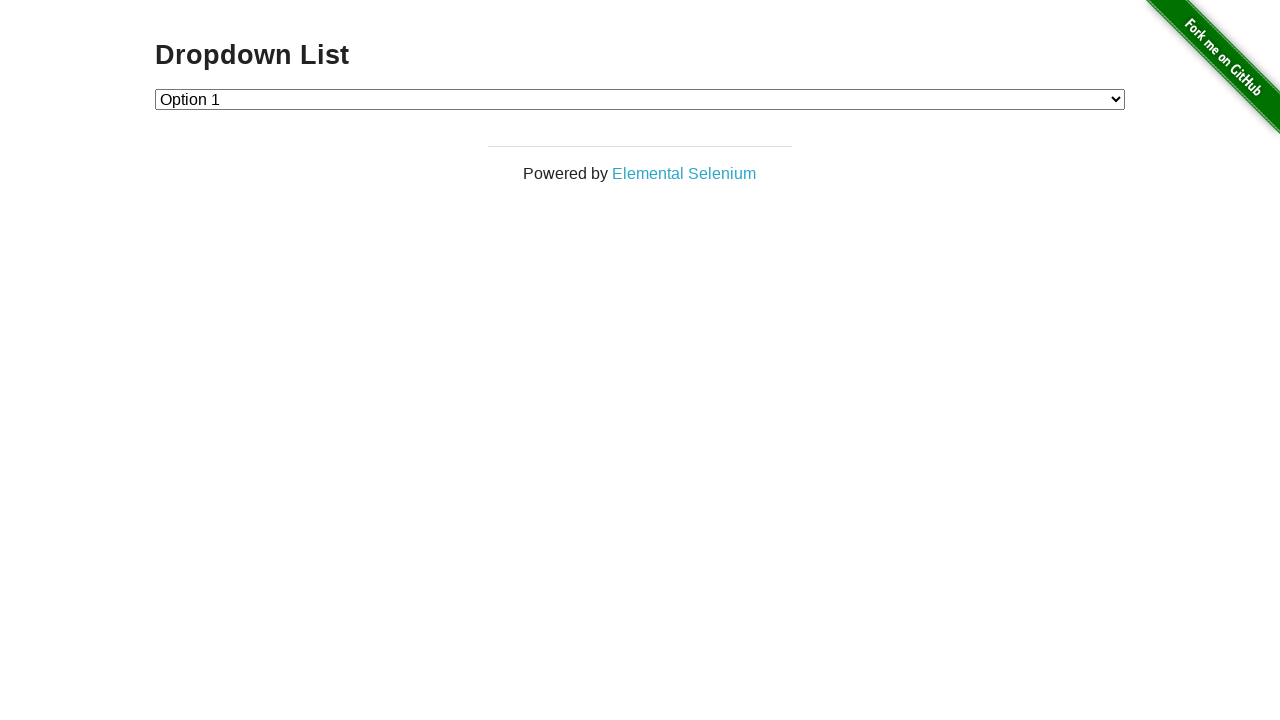

Verified selected option text is 'Option 1'
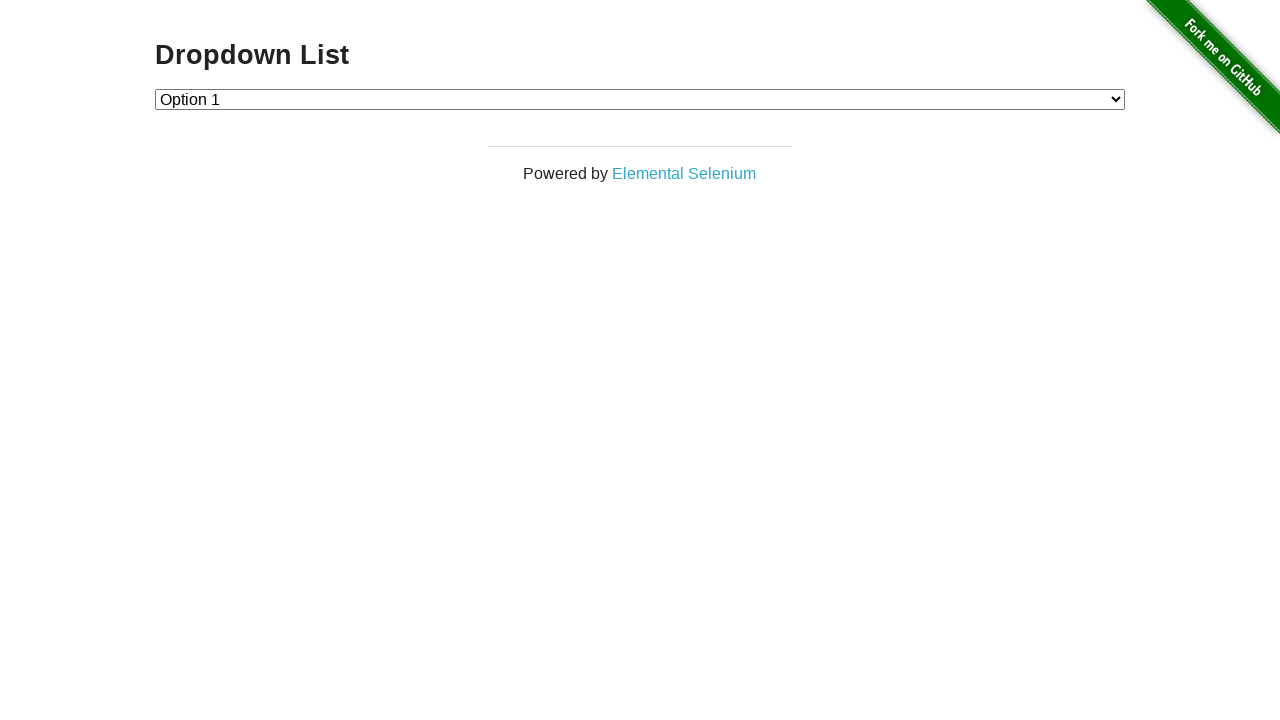

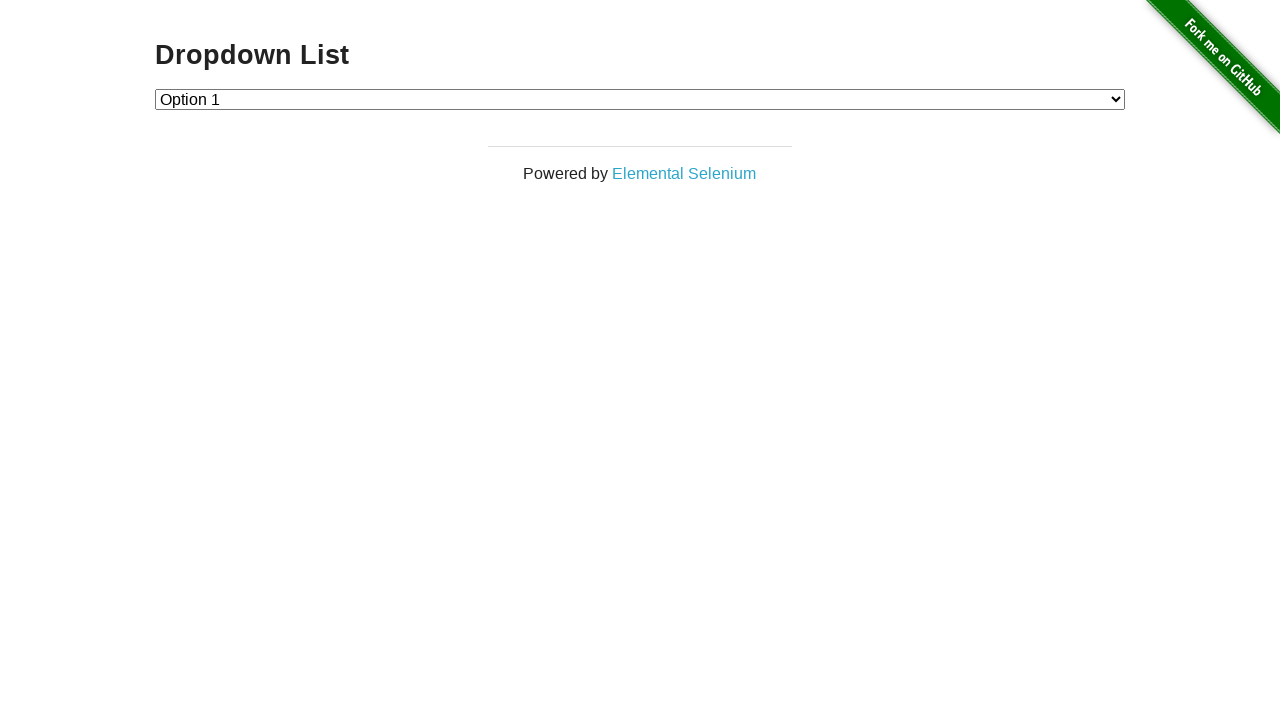